Navigates to Tesla's homepage and checks if the Solar Panels header element is displayed on the page

Starting URL: https://www.tesla.com

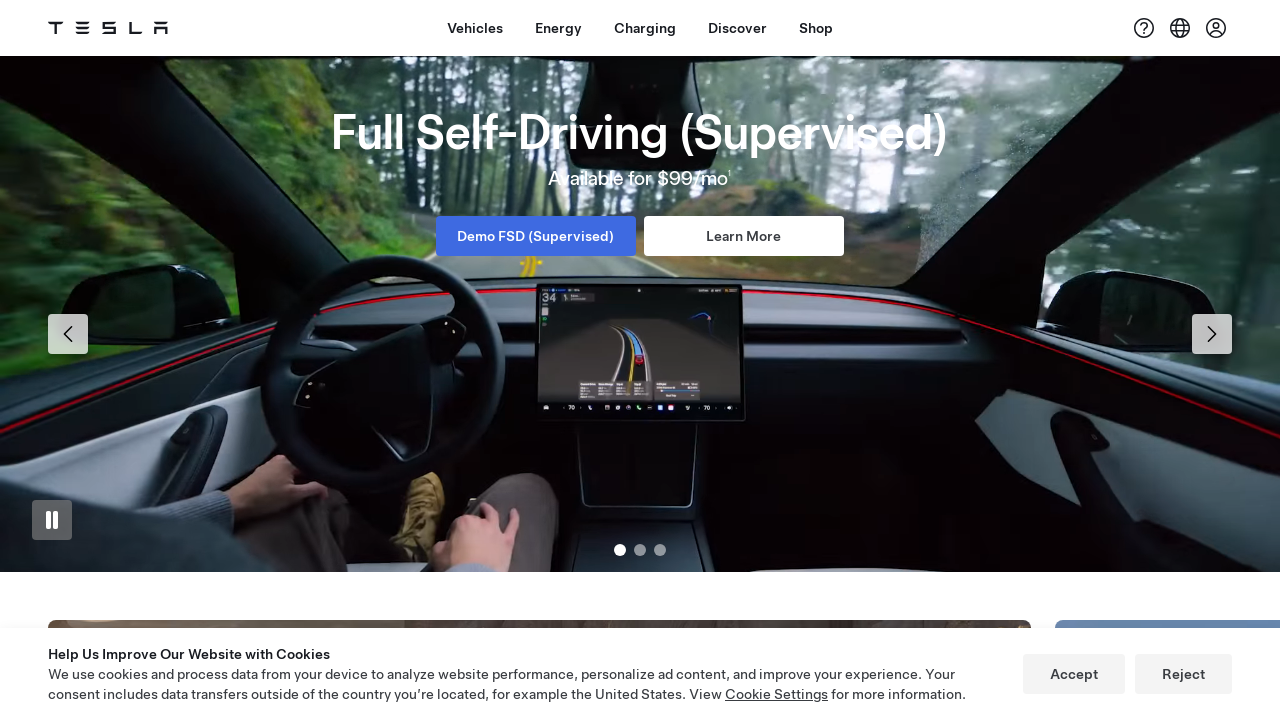

Navigated to Tesla homepage
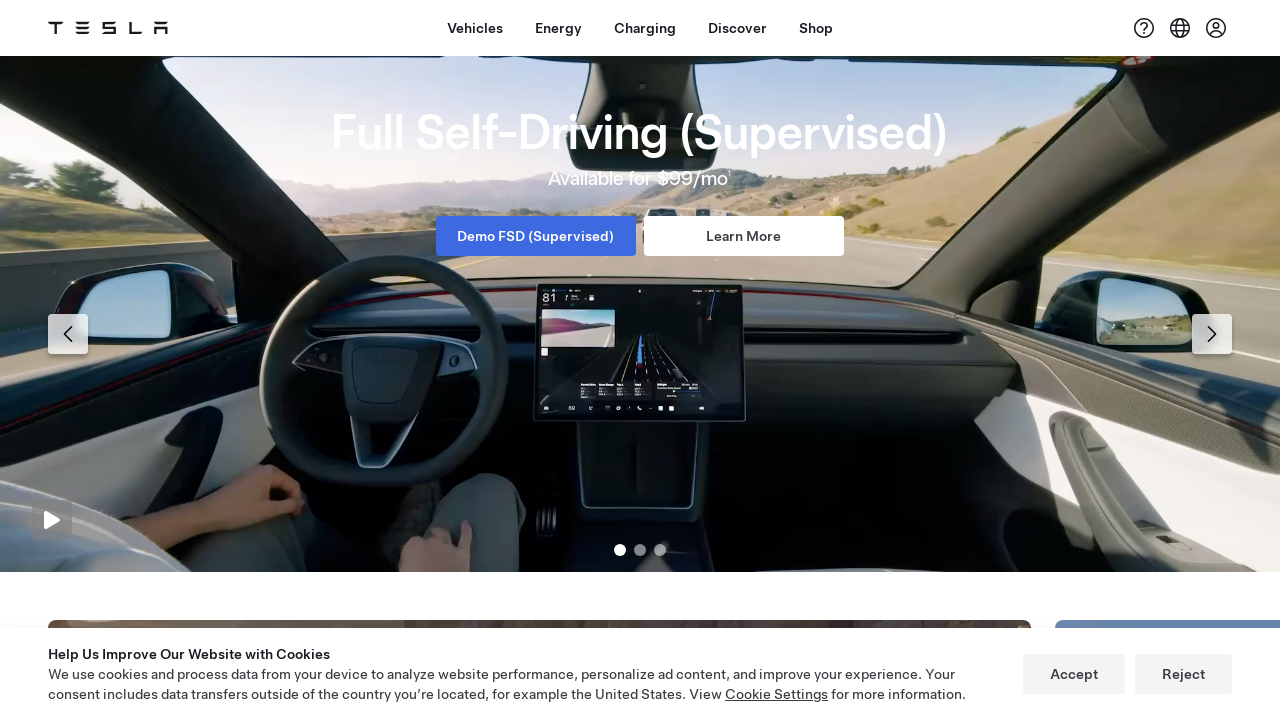

Located Solar Panels header element
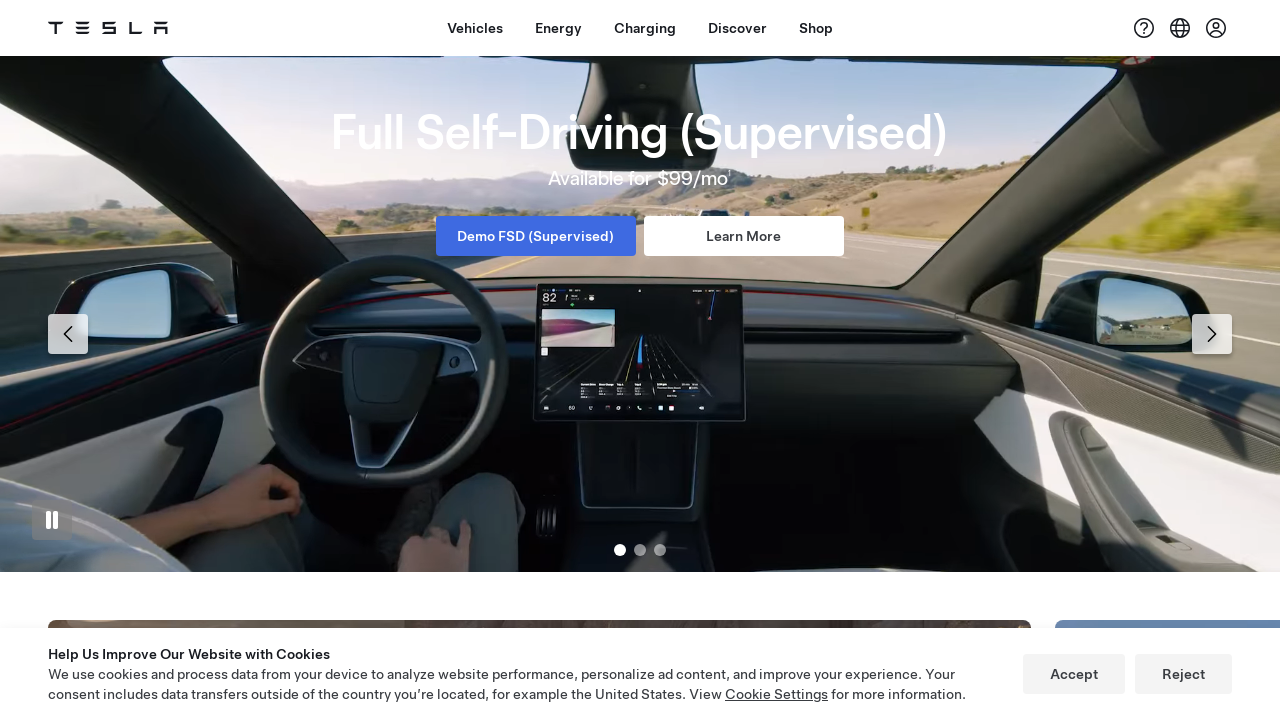

Checked if Solar Panels header is visible: True
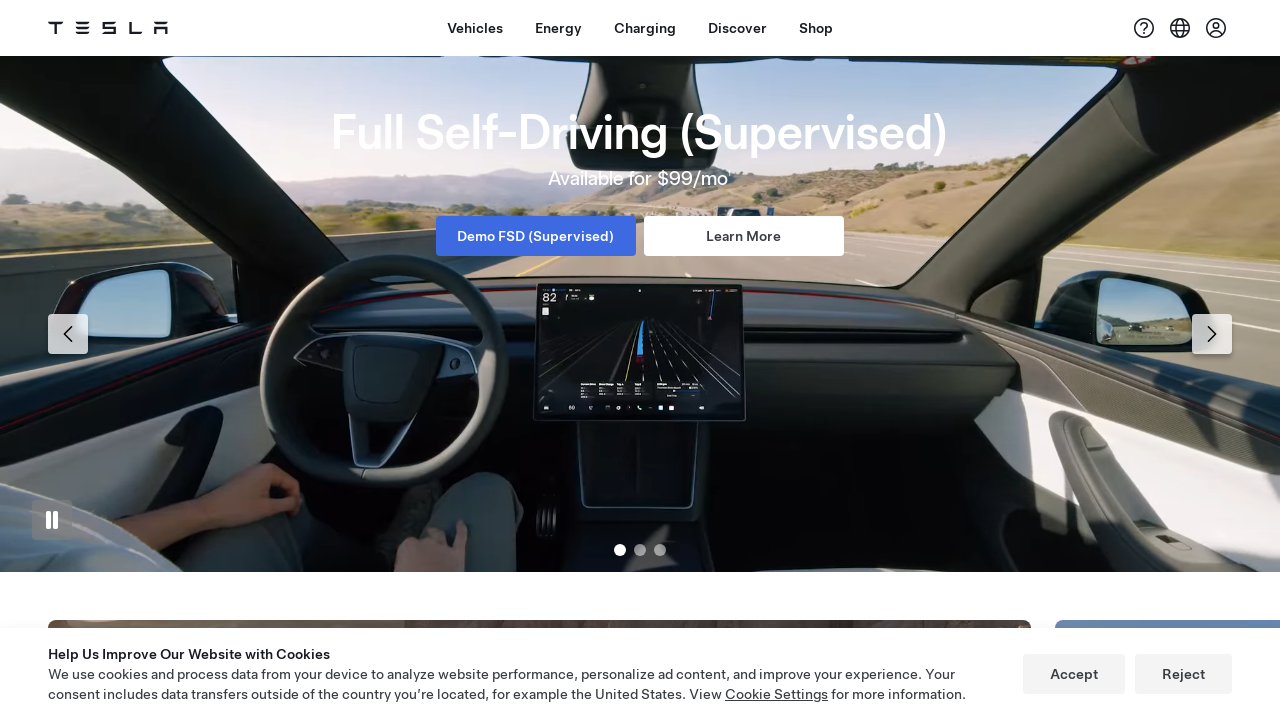

Printed result: SolarHeader.isDisplayed() = True
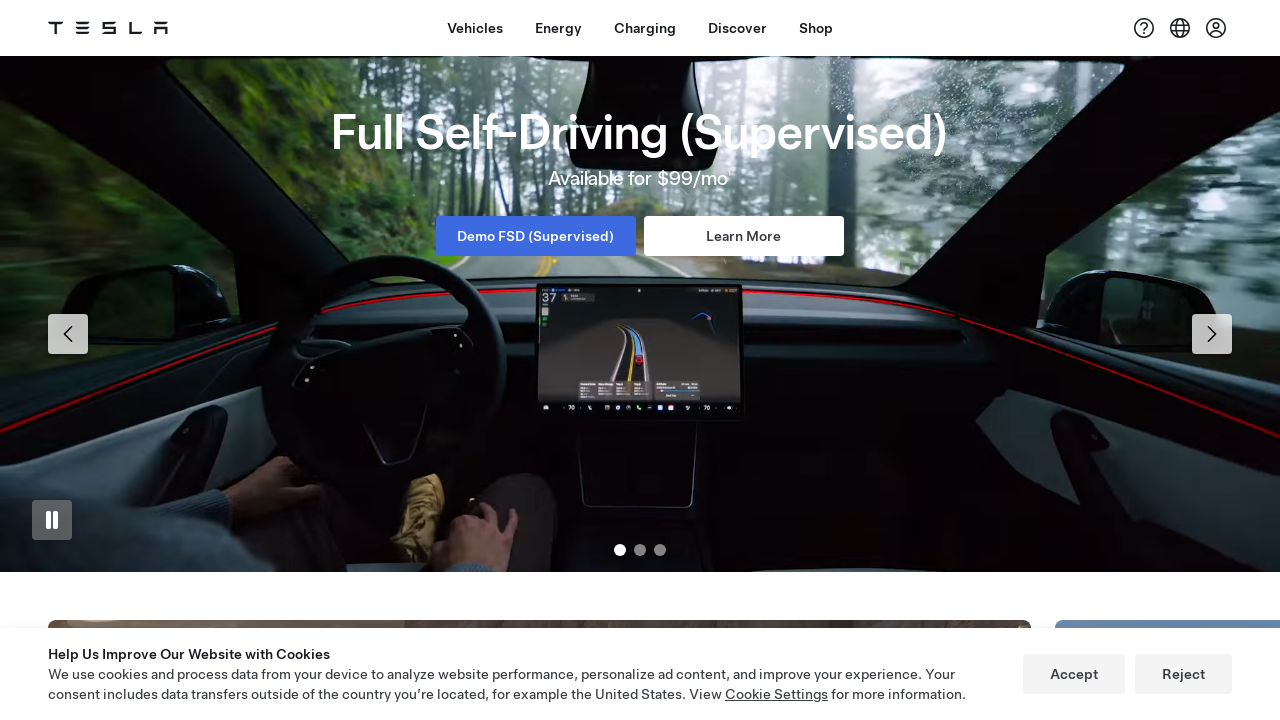

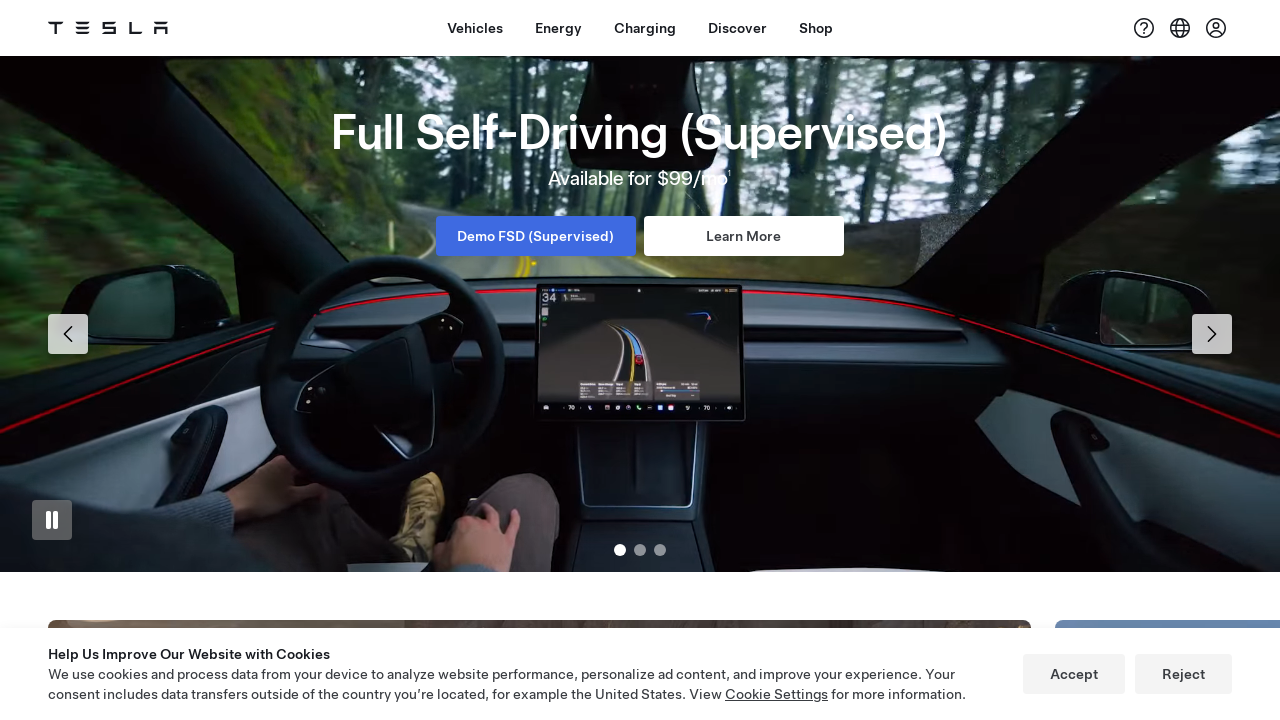